Tests modal popup interaction on a training website by clicking a launcher button, filling form fields in the modal (username and password), and submitting the form to verify the success message appears.

Starting URL: https://training-support.net/webelements/popups

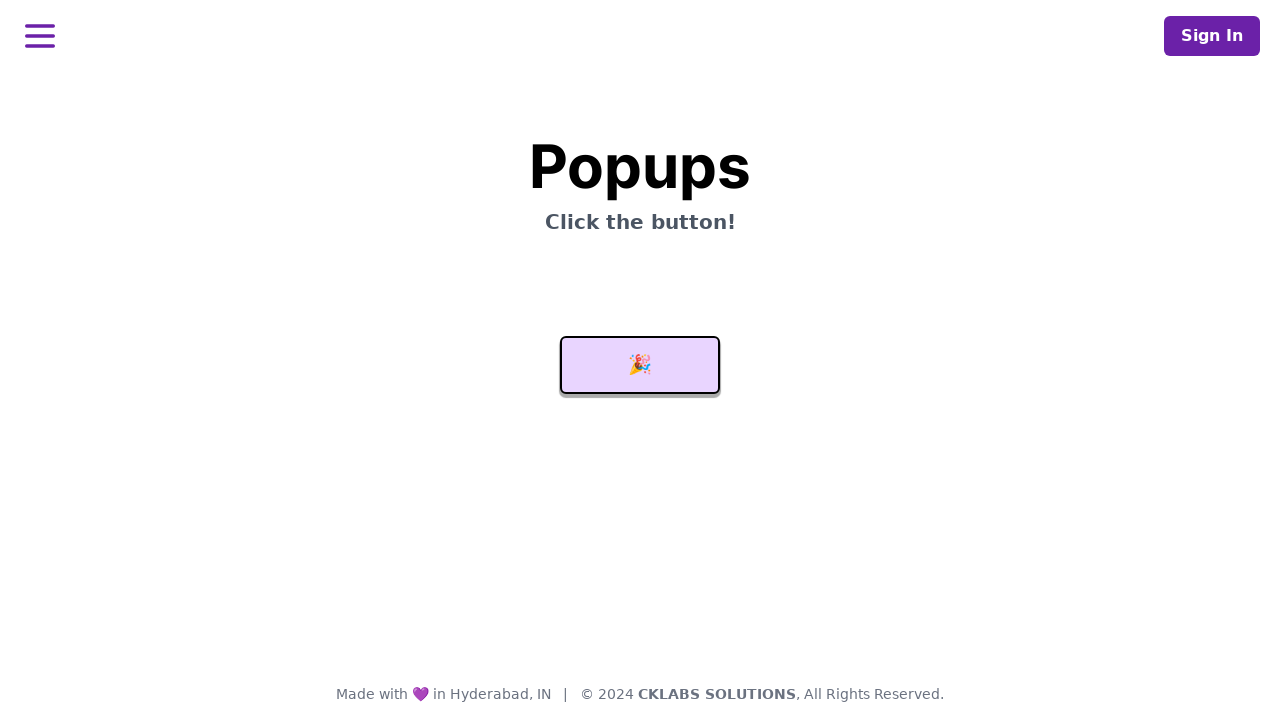

Clicked launcher button to open modal popup at (640, 365) on #launcher
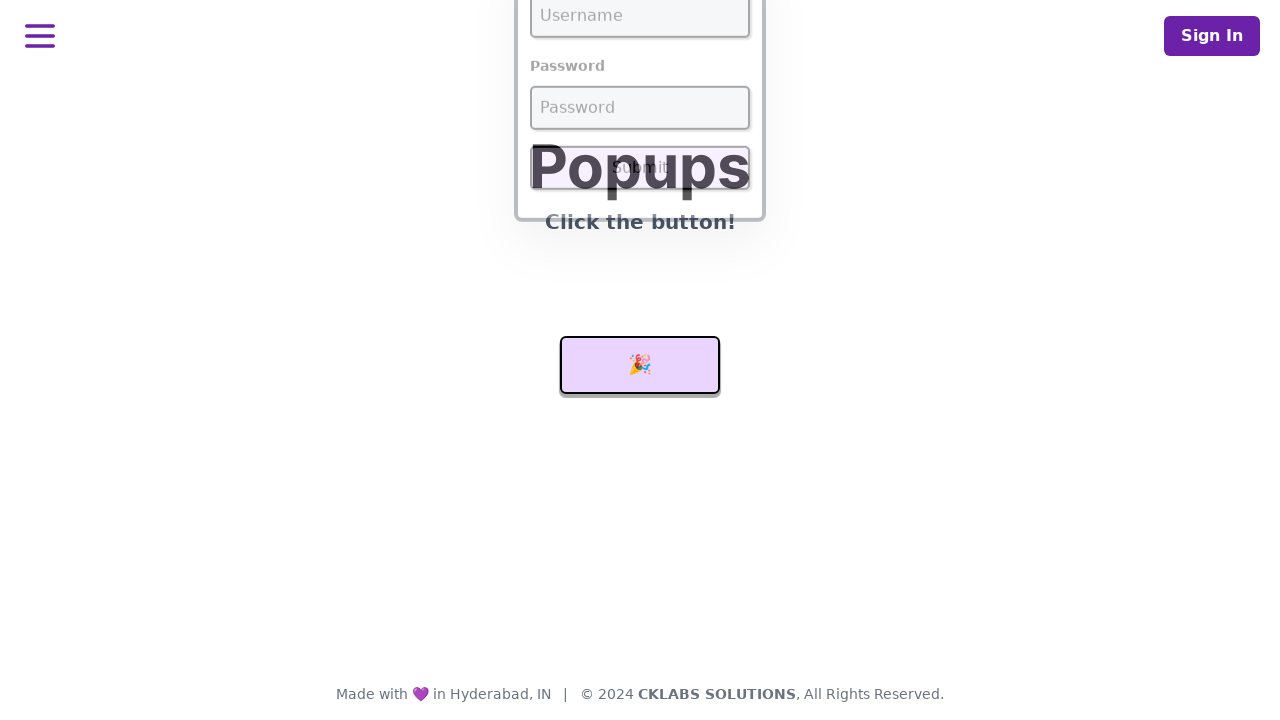

Modal popup appeared with username field visible
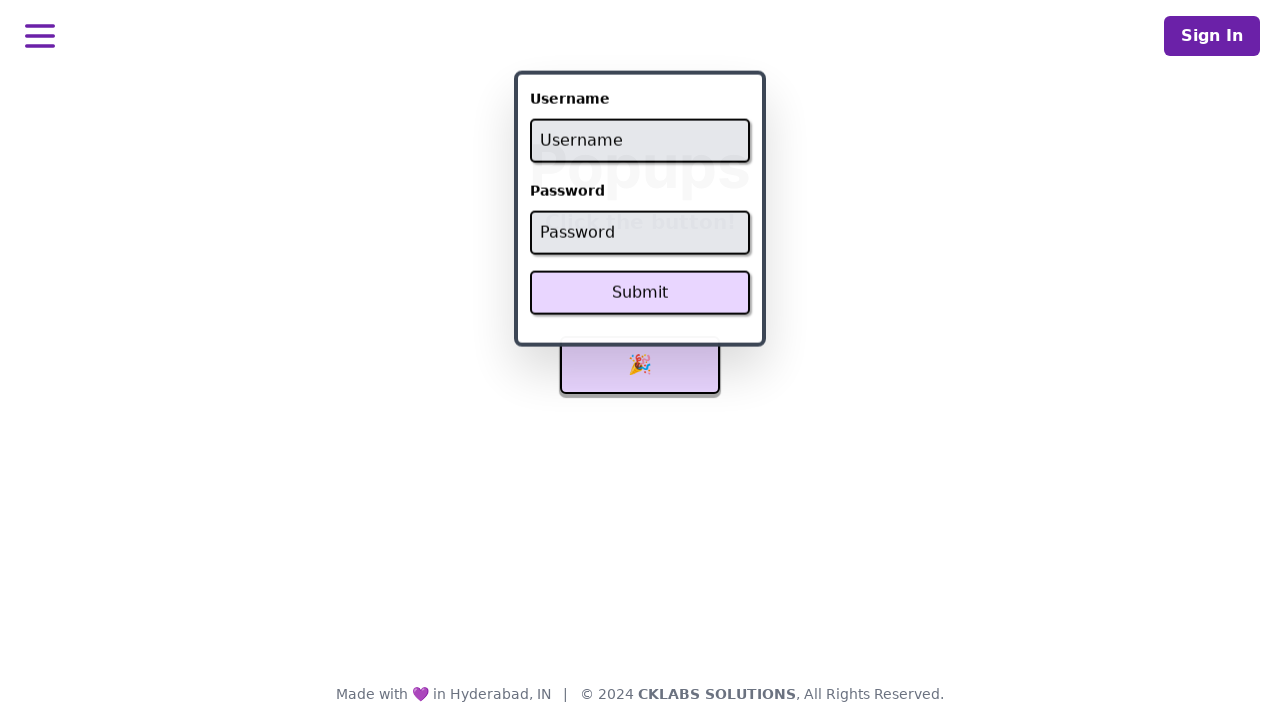

Filled username field with 'admin' on #username
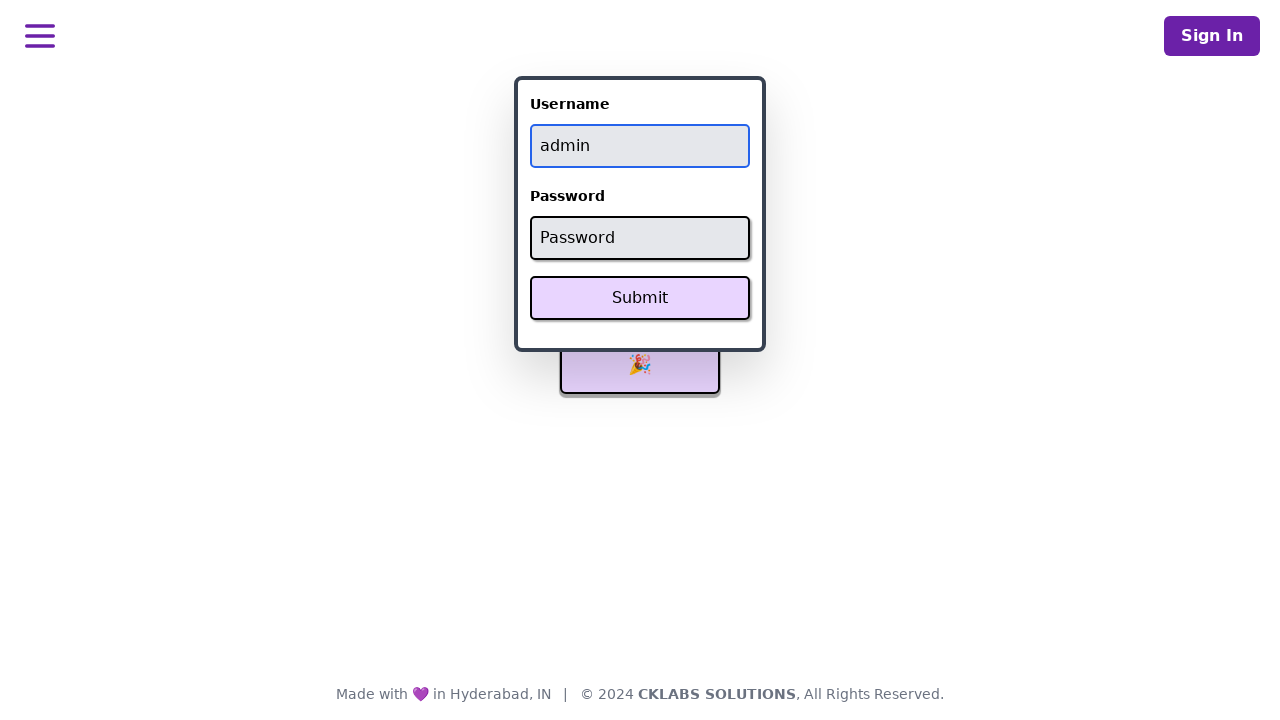

Filled password field with 'password' on #password
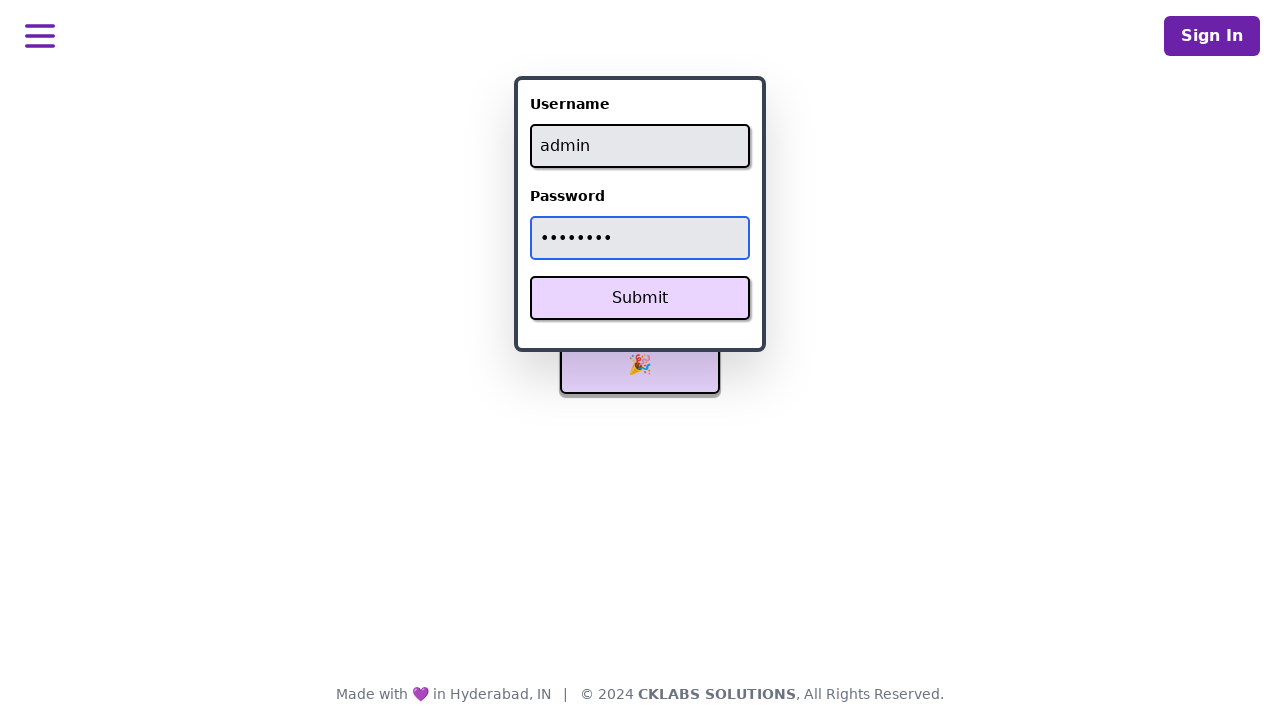

Clicked Submit button to submit form at (640, 298) on xpath=//button[text()='Submit']
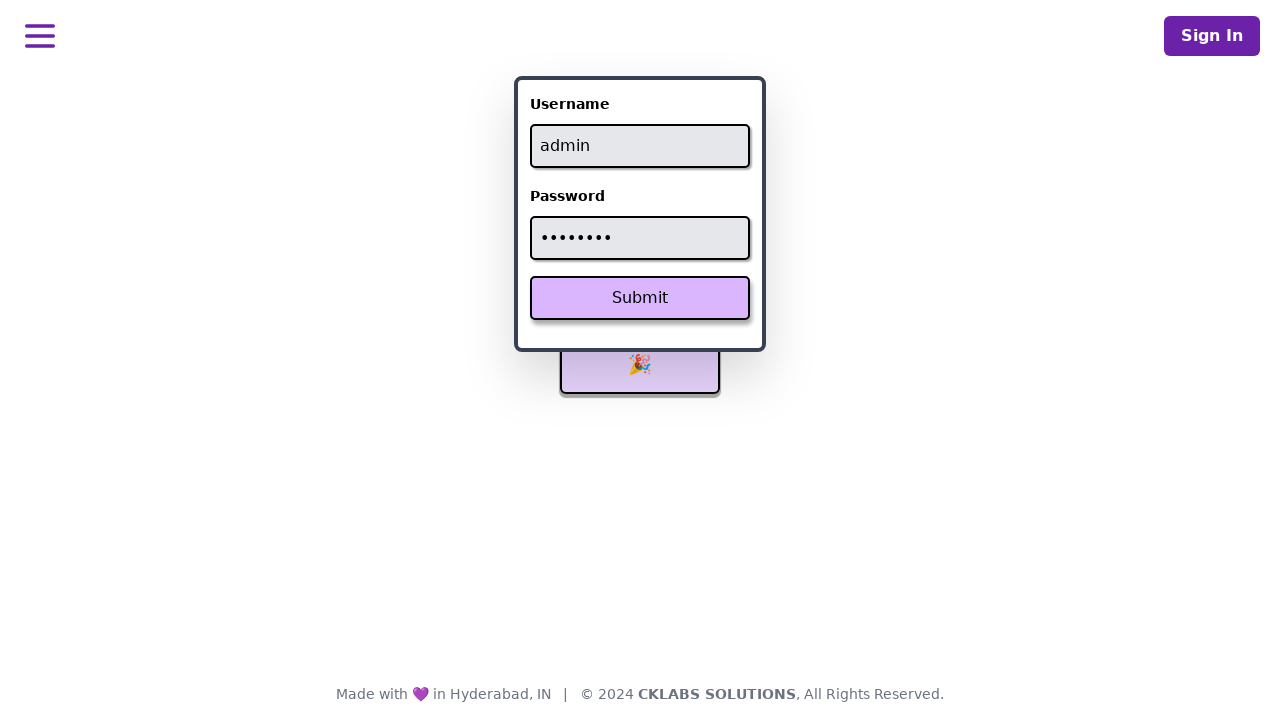

Success message appeared confirming form submission
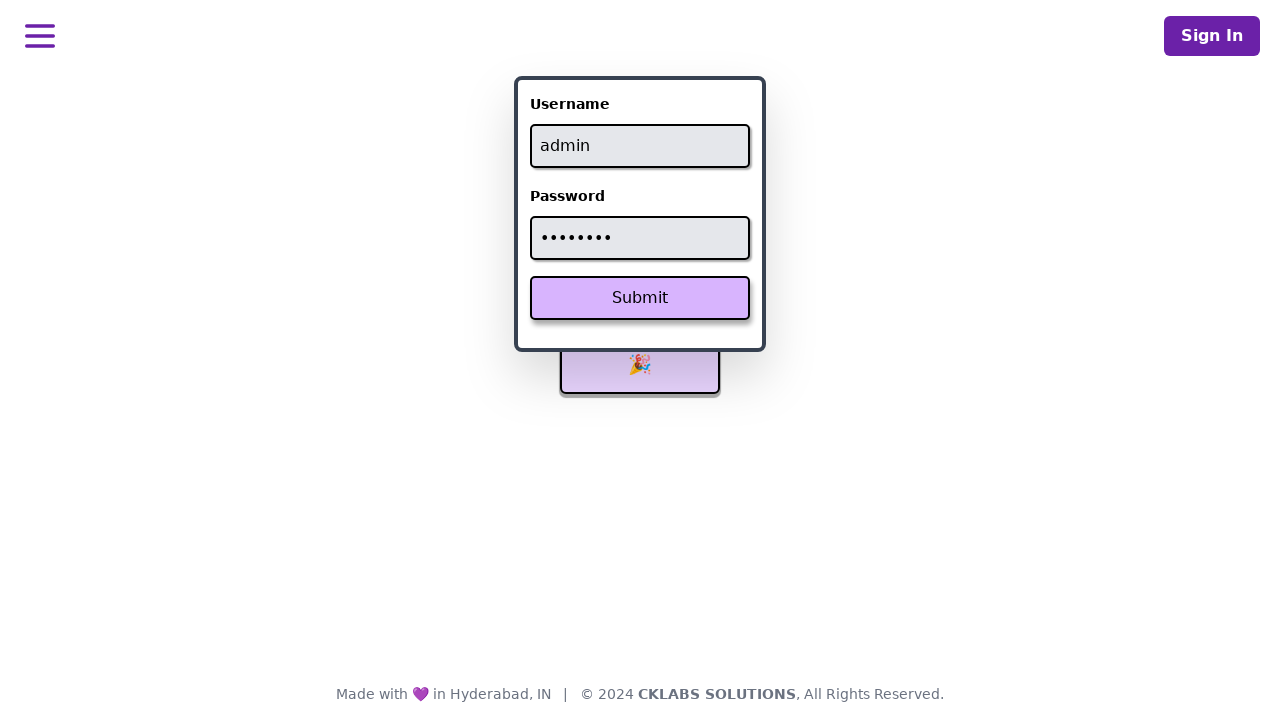

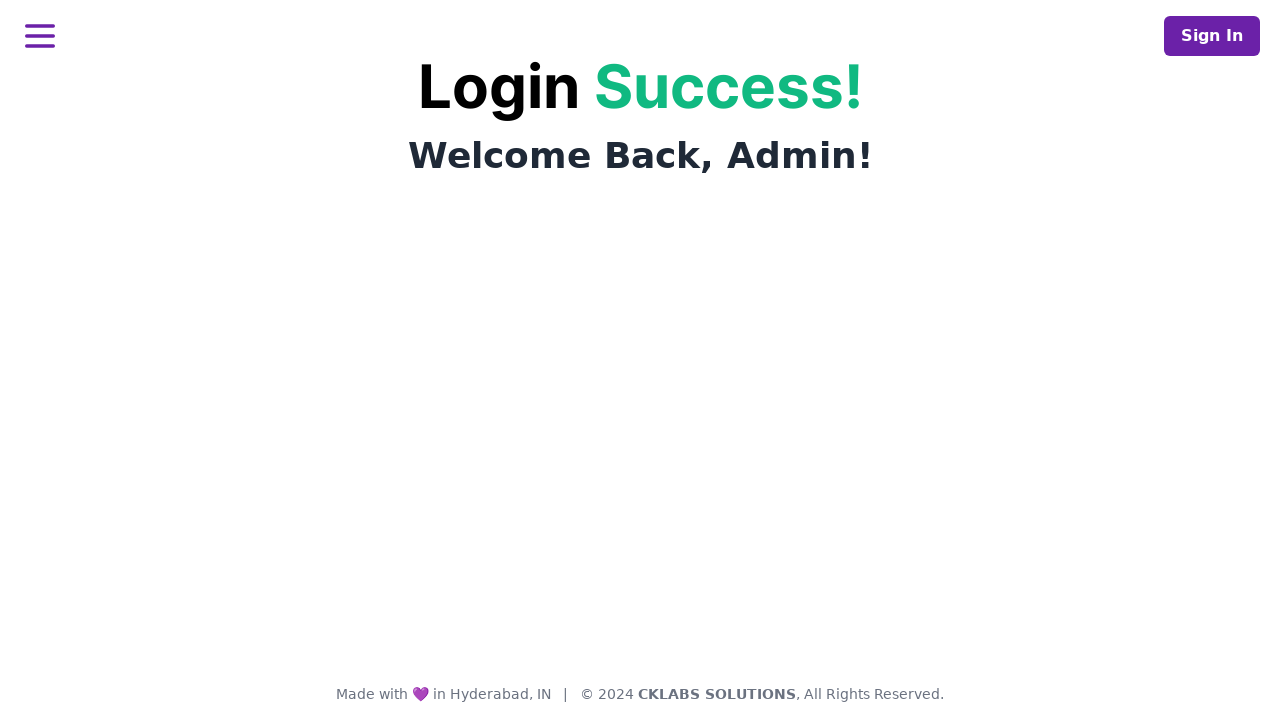